Navigates to the Demoblaze store homepage and verifies that product prices are displayed

Starting URL: https://www.demoblaze.com/

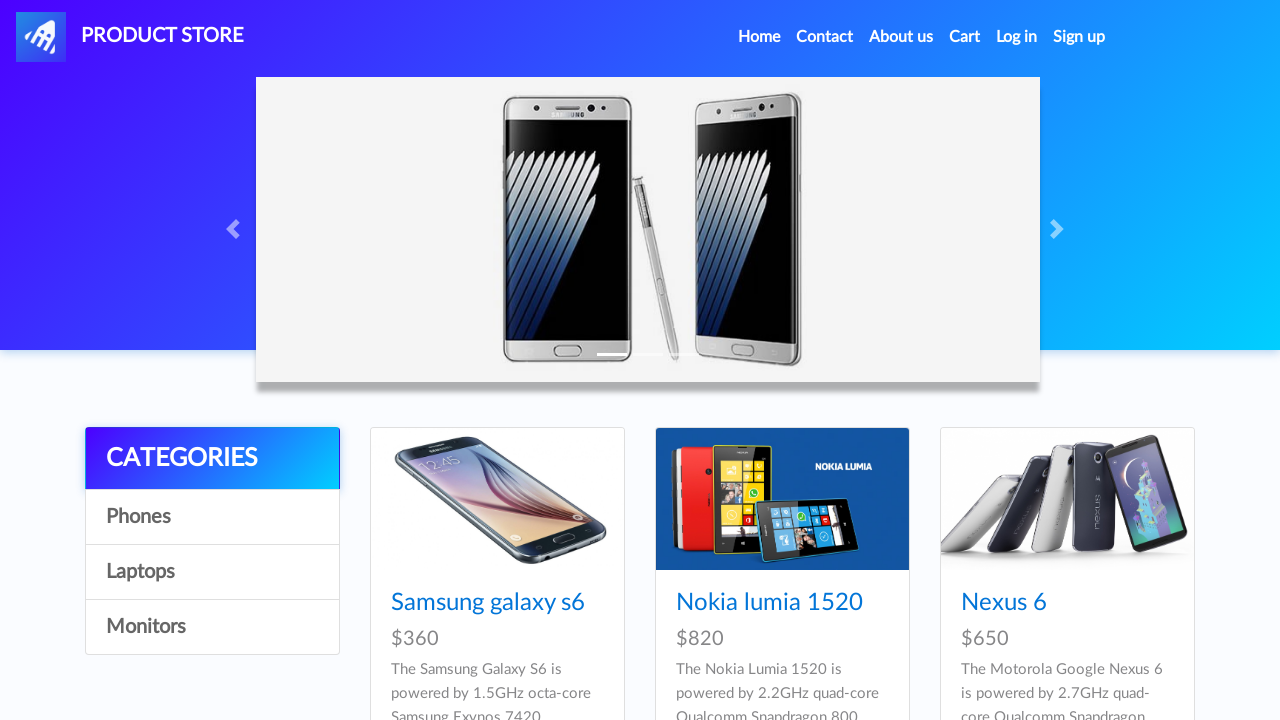

Navigated to Demoblaze store homepage
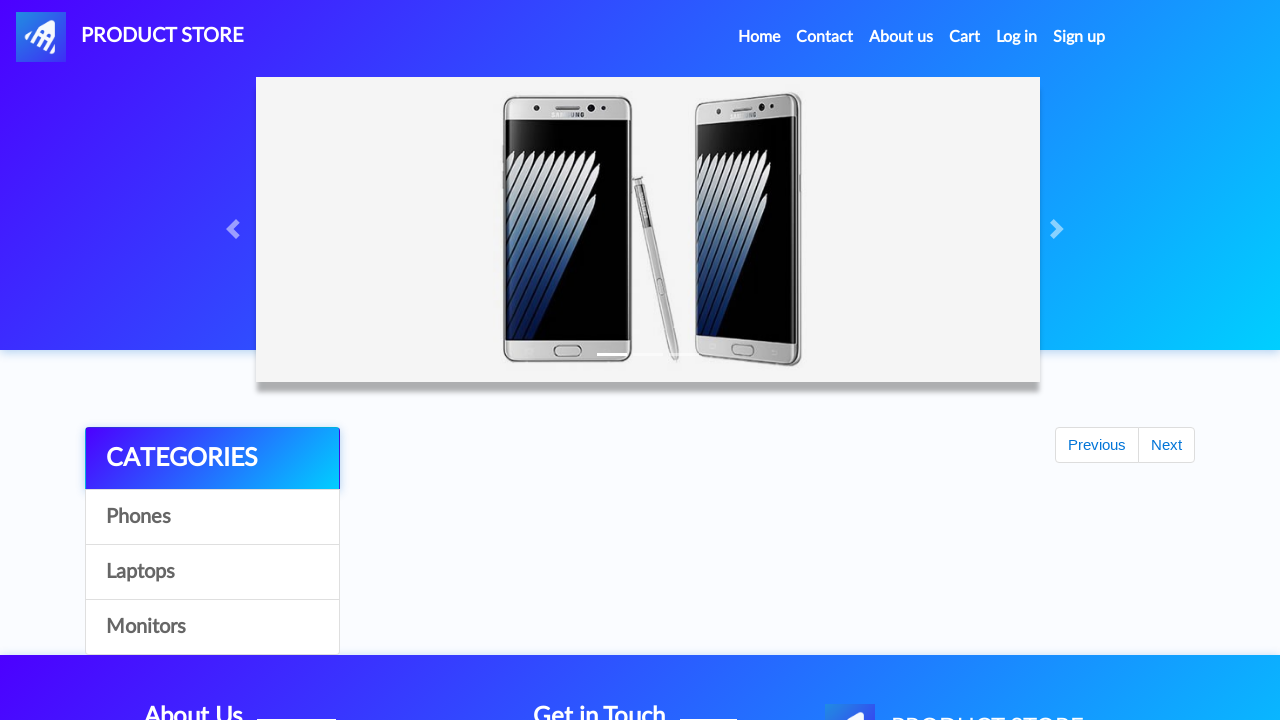

Product prices loaded on the page
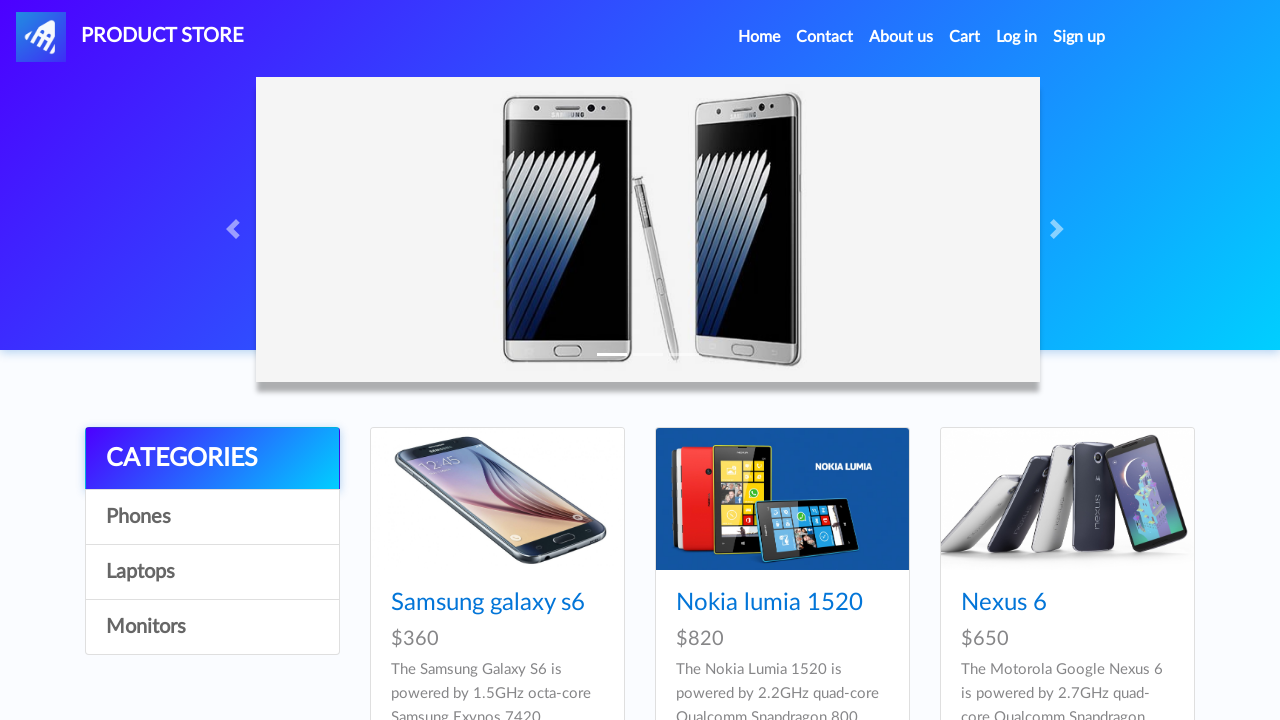

Retrieved 9 product prices from the page
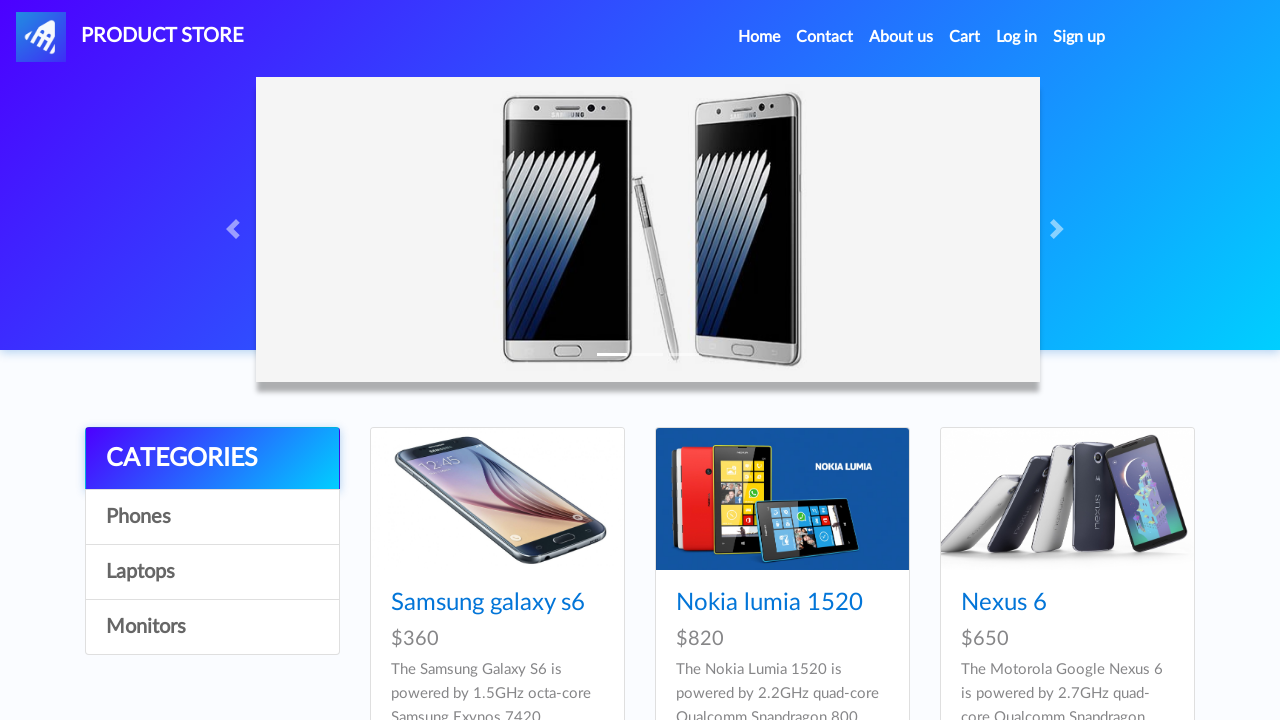

Verified that product prices are displayed on the page
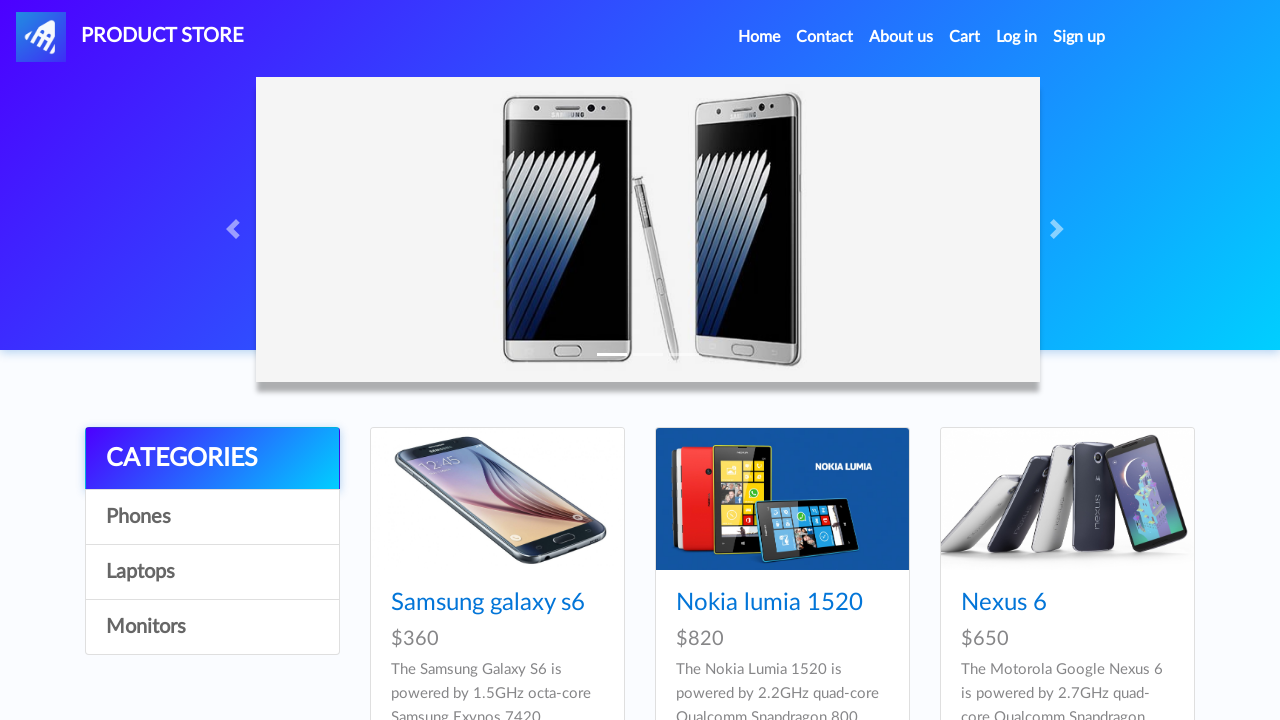

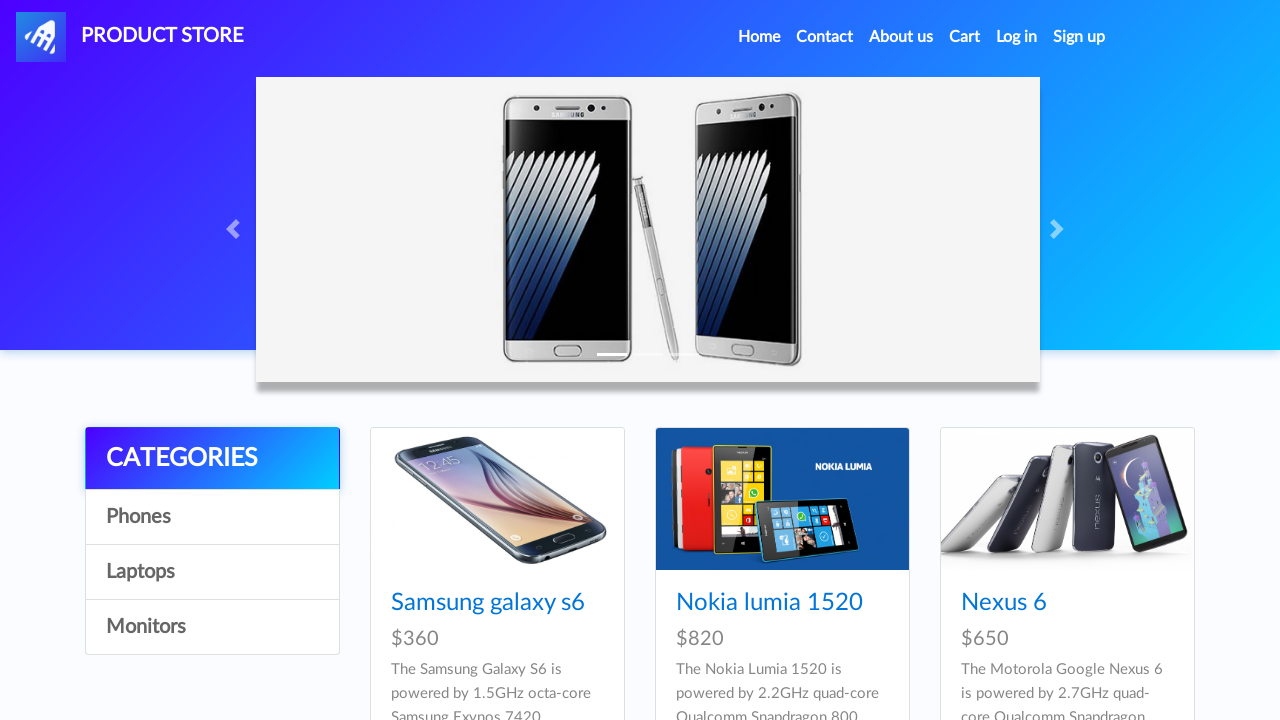